Tests text input field by entering text and verifying the value is captured correctly

Starting URL: https://www.selenium.dev/selenium/web/index.html

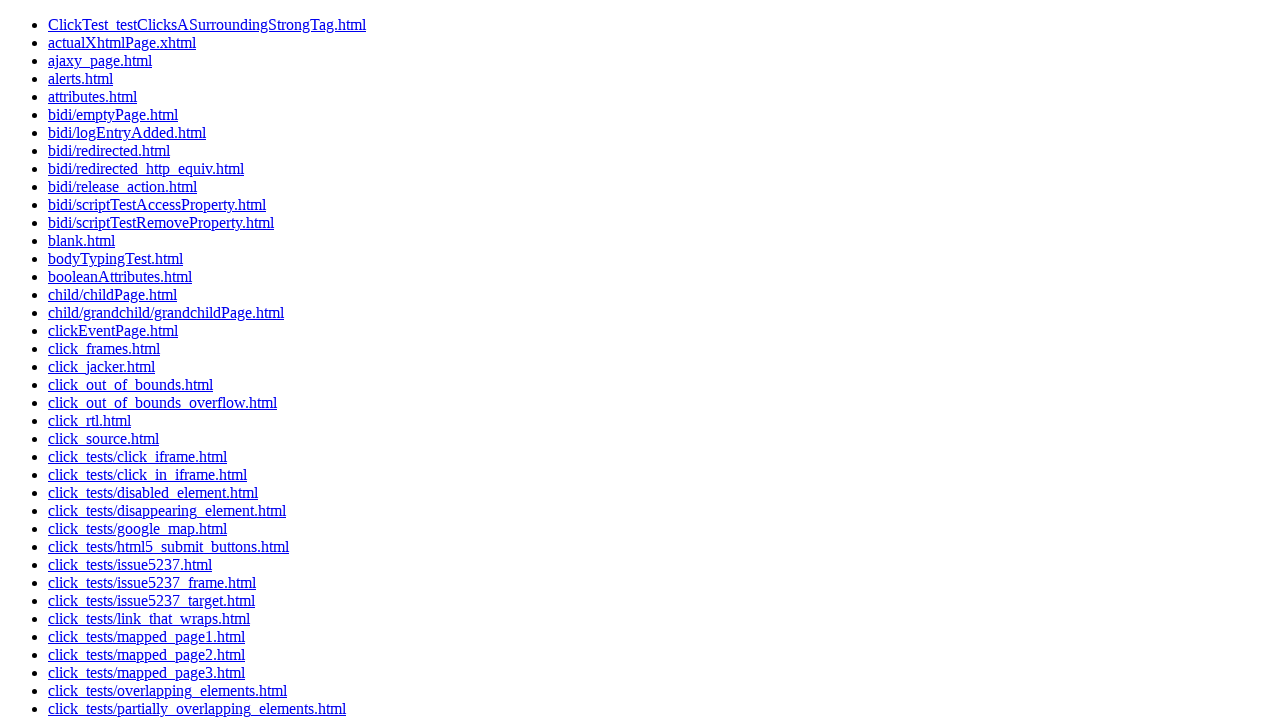

Clicked on web-form link at (95, 586) on a[href='web-form.html']
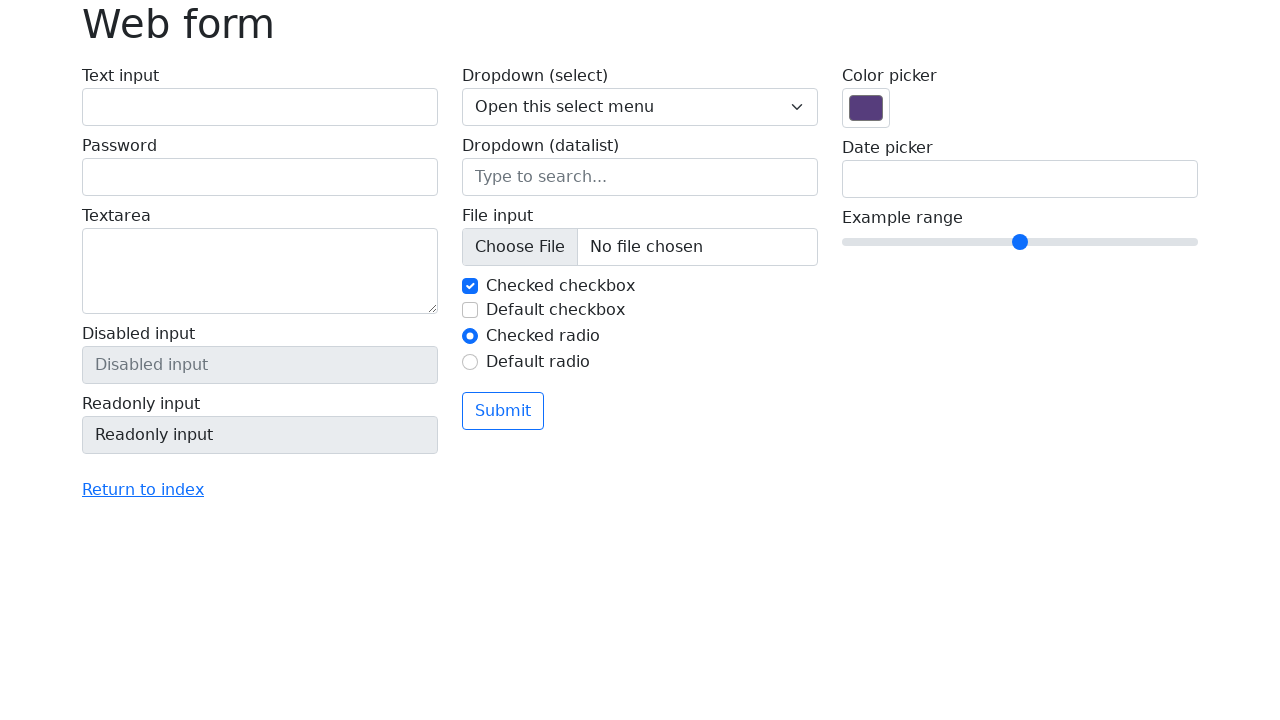

Filled text input field with 'Halo' on #my-text-id
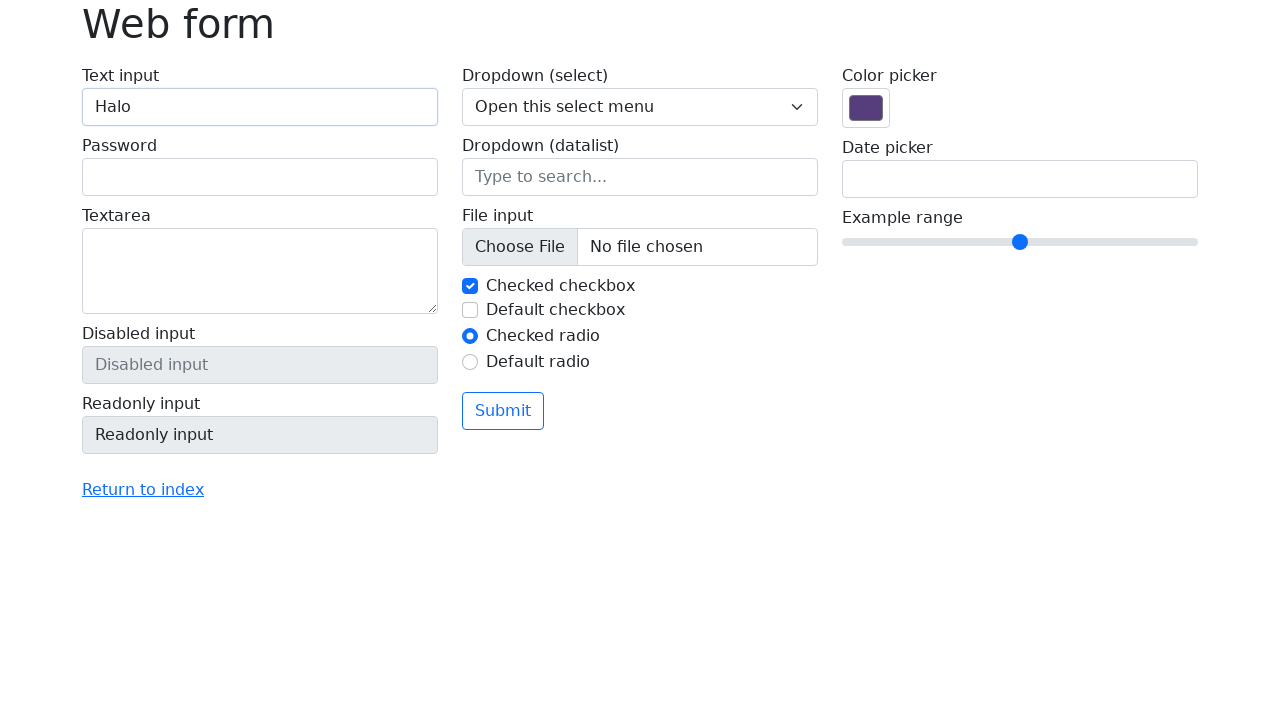

Verified that text input field contains 'Halo'
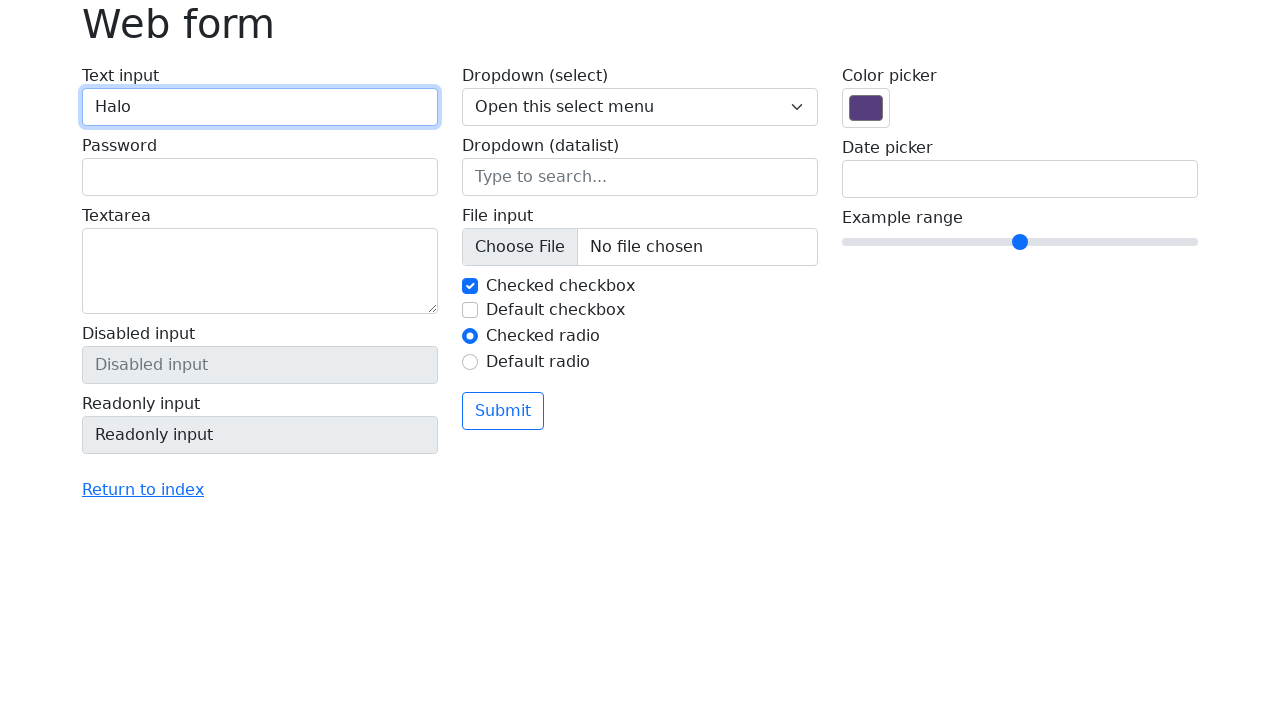

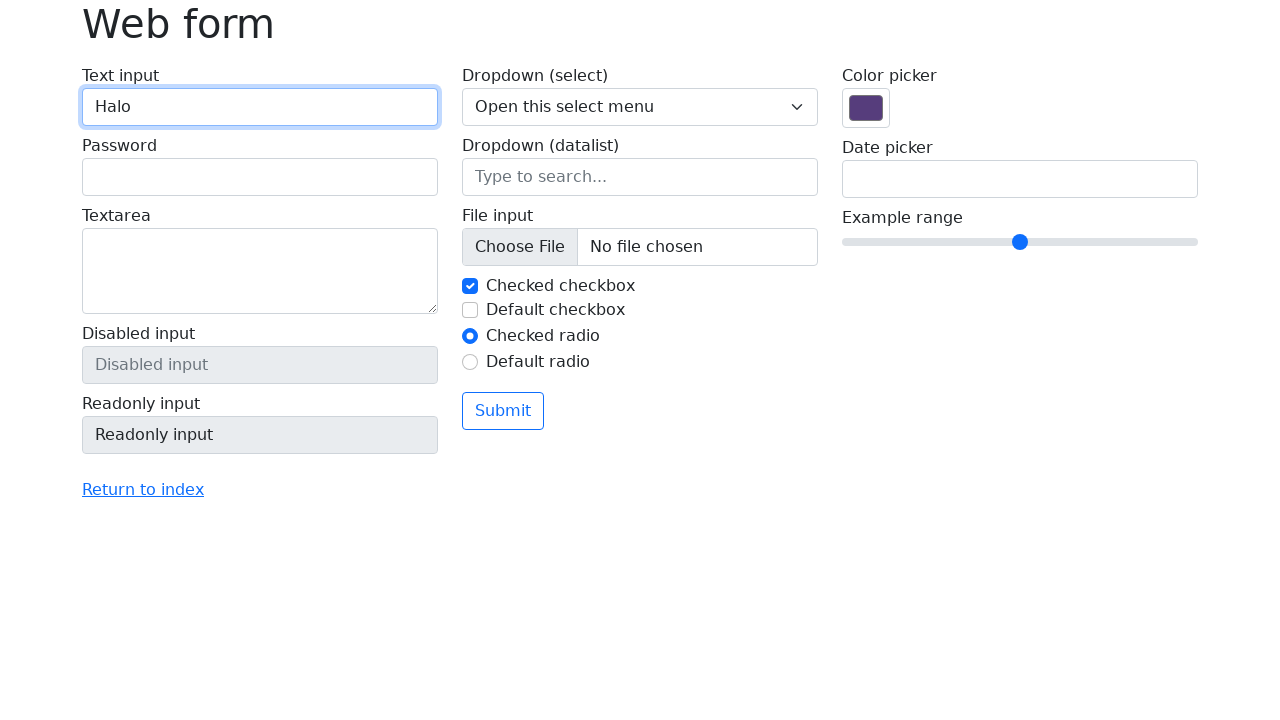